Tests window handling functionality by opening a new window, switching between windows, and verifying content in each window

Starting URL: https://the-internet.herokuapp.com/windows

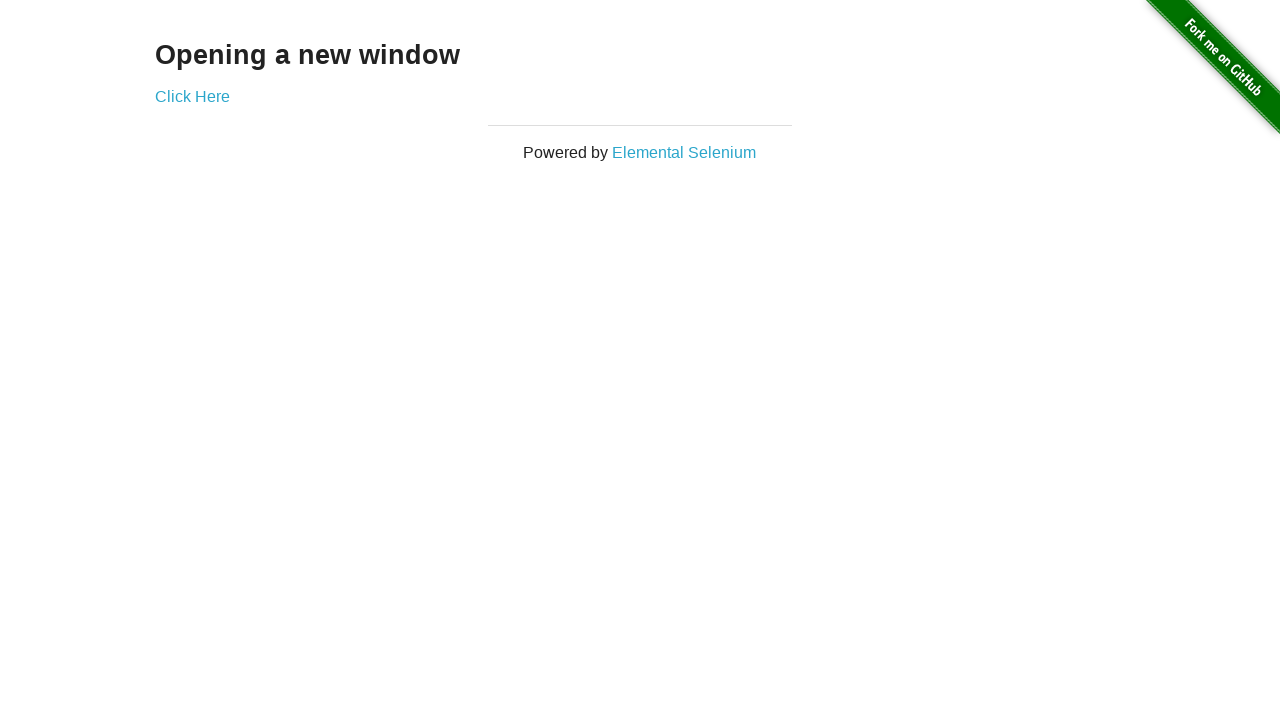

Clicked 'Click Here' link to open new window at (192, 96) on text=Click Here
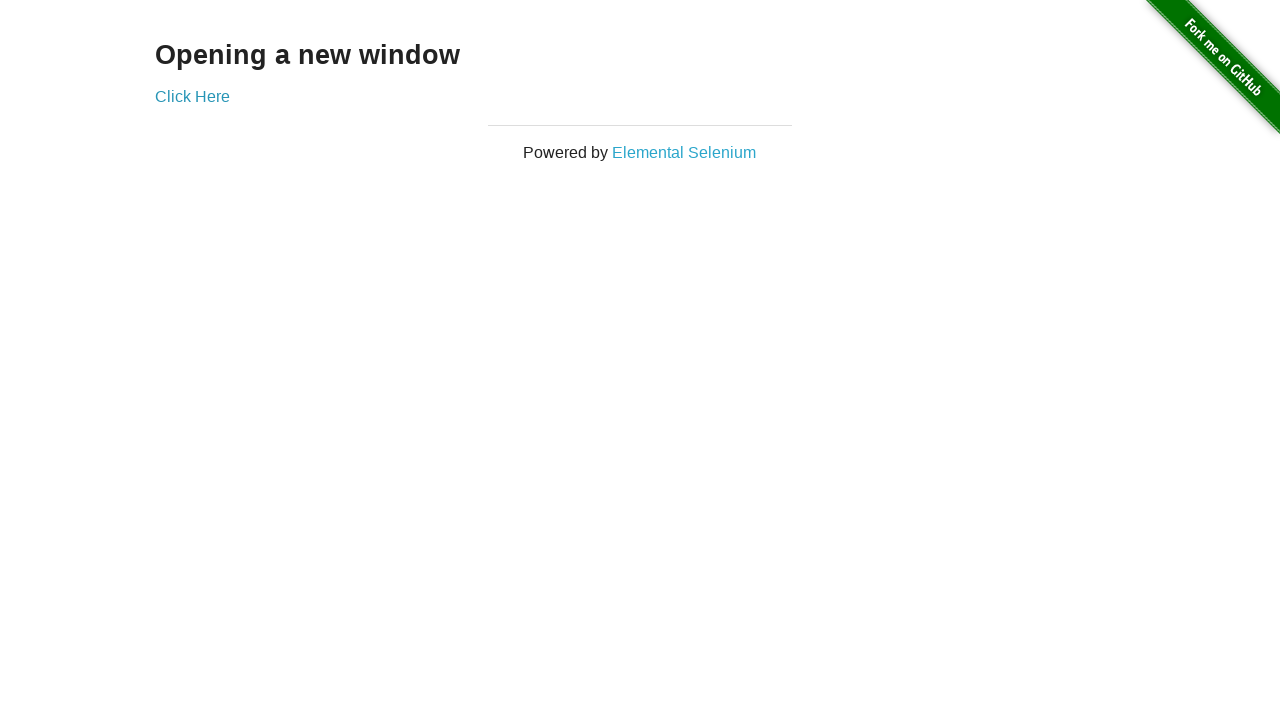

Waited for h3 element to load in new window
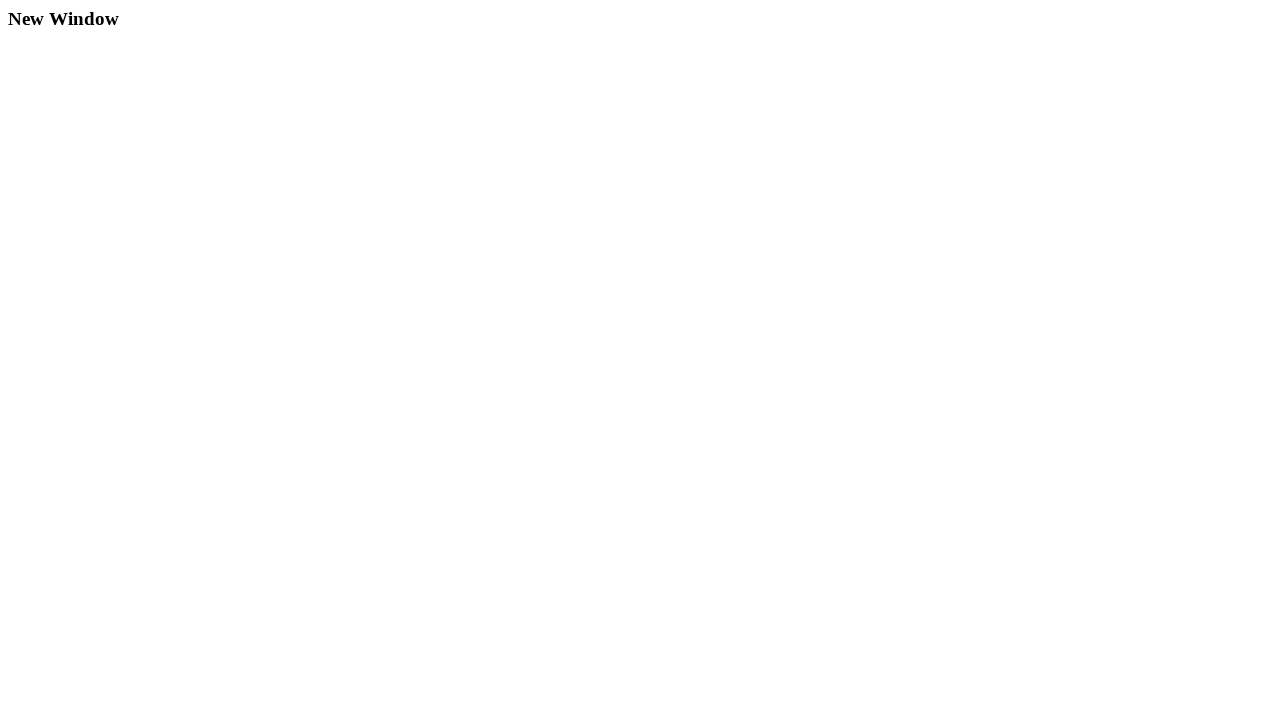

Retrieved h3 text content from new window: 'New Window'
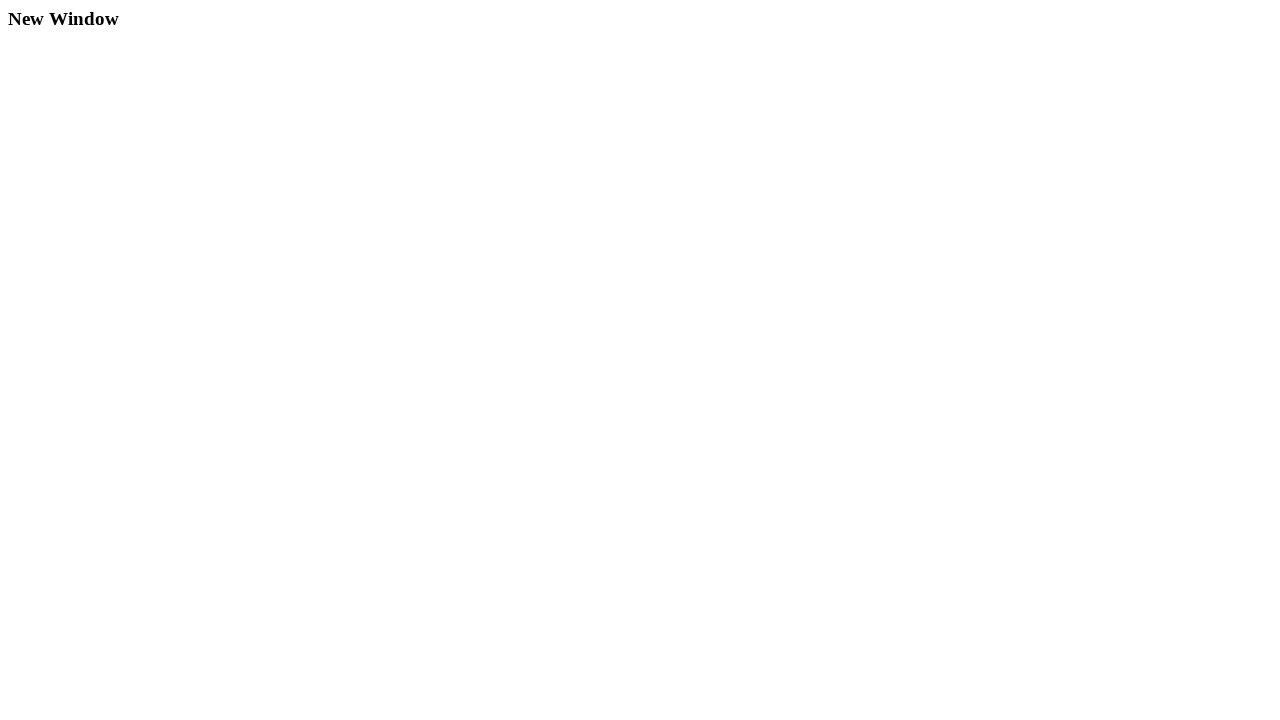

Closed the new window
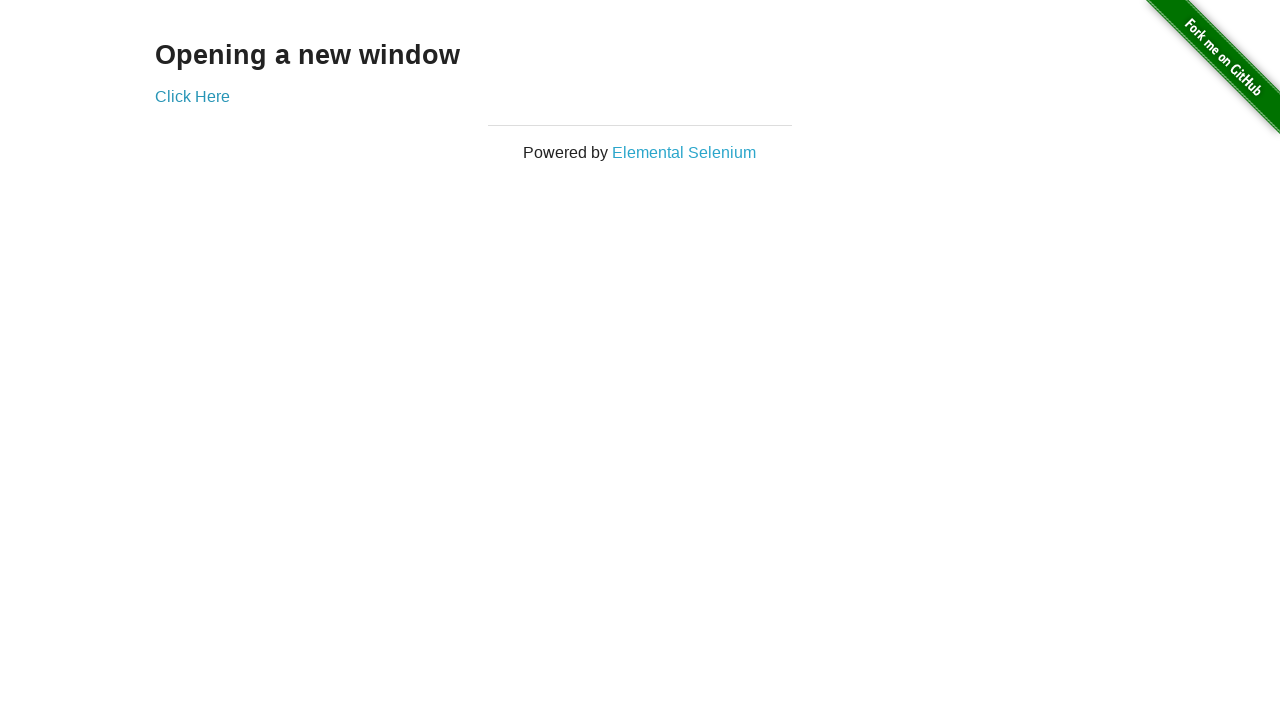

Retrieved h3 text content from original window: 'Opening a new window'
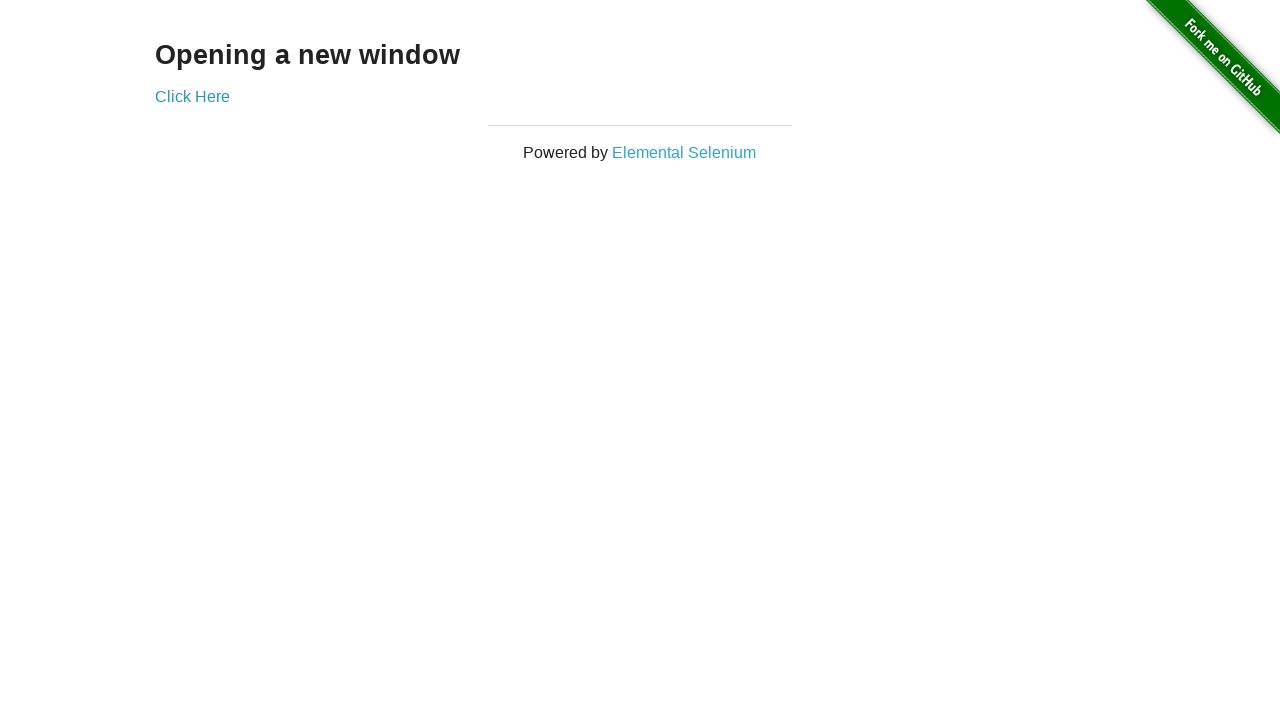

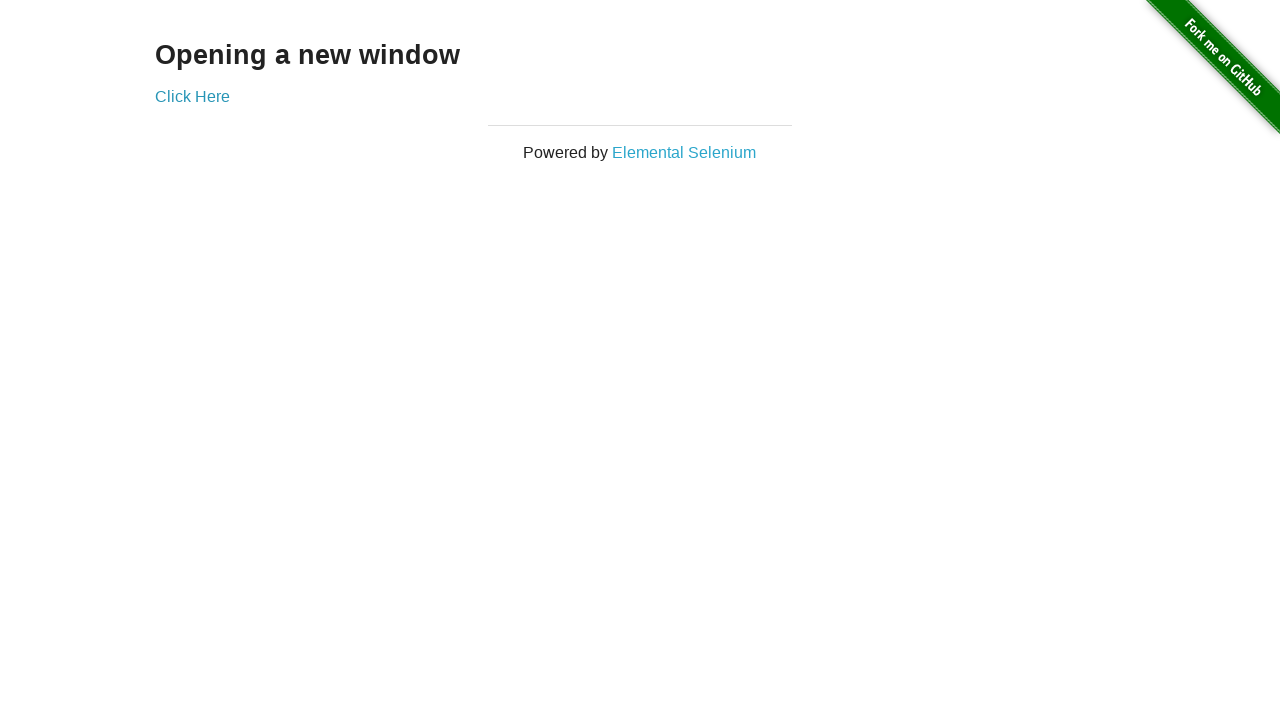